Tests the destination search functionality on Booking.com by clicking on the search field and entering "Amman" as a destination, then selecting from the dropdown.

Starting URL: https://www.booking.com/

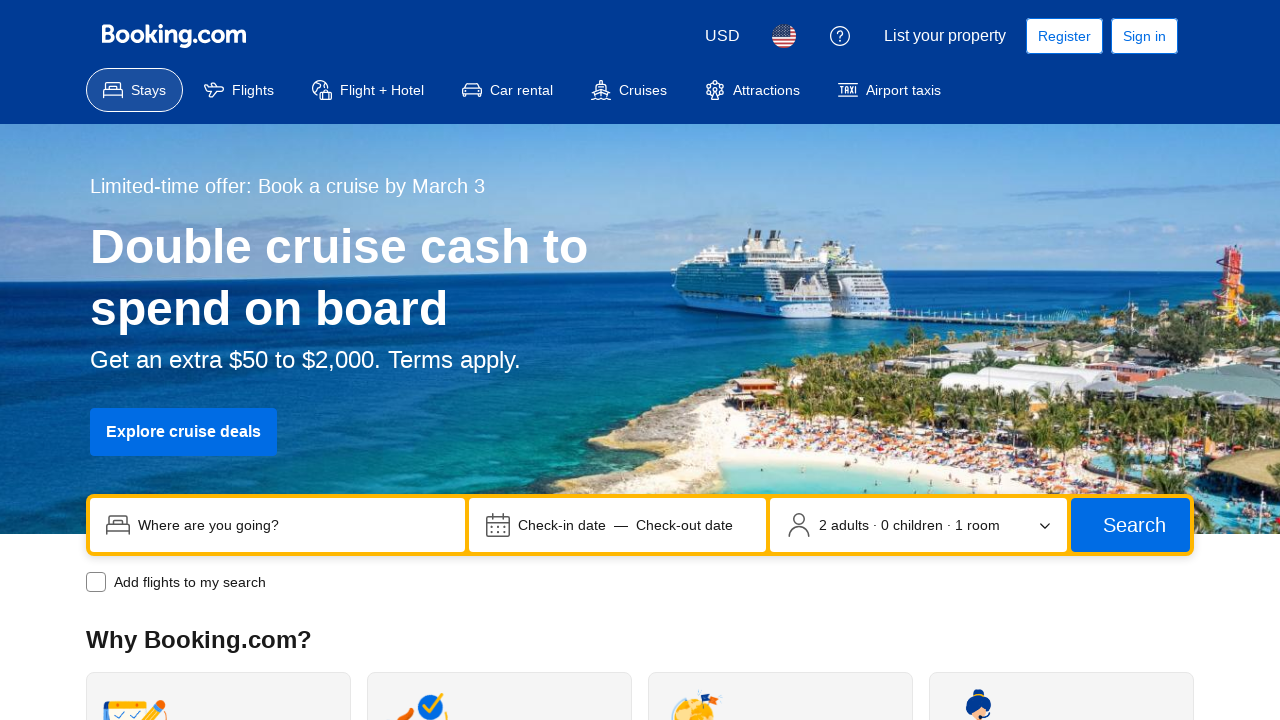

Clicked on the destination search input field at (294, 525) on input[name='ss']
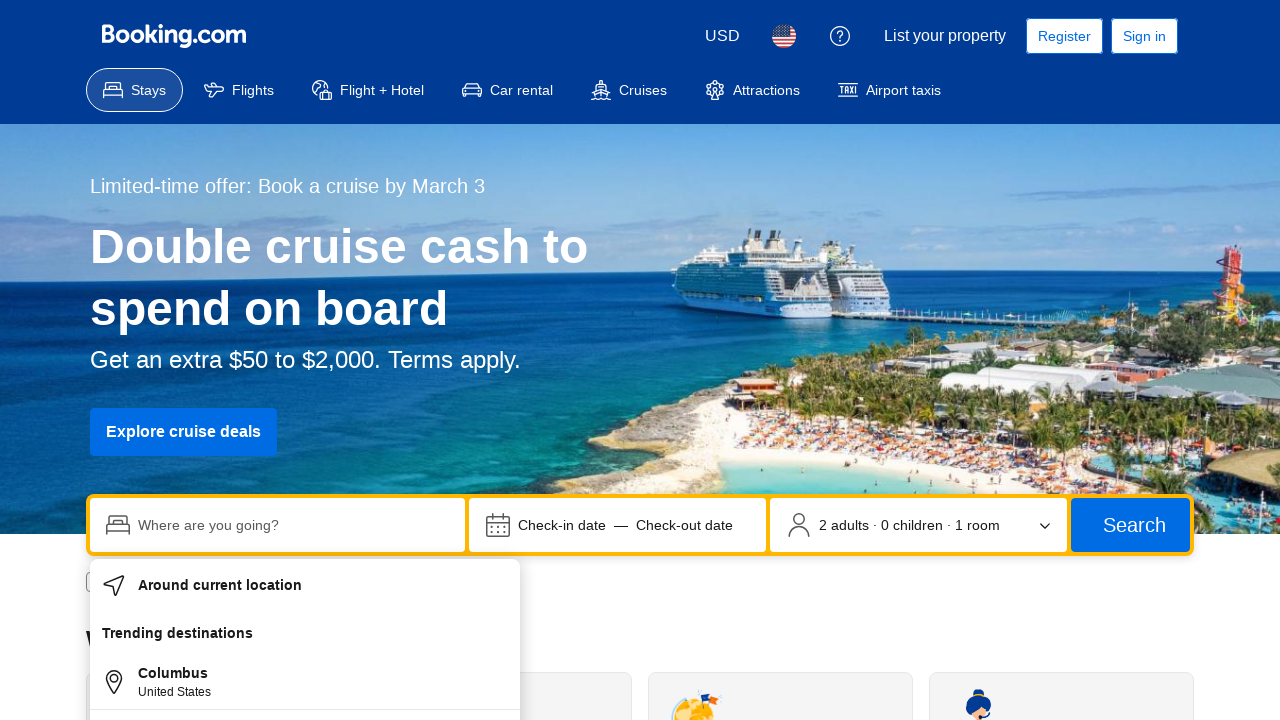

Filled destination search field with 'Amman' on input[name='ss']
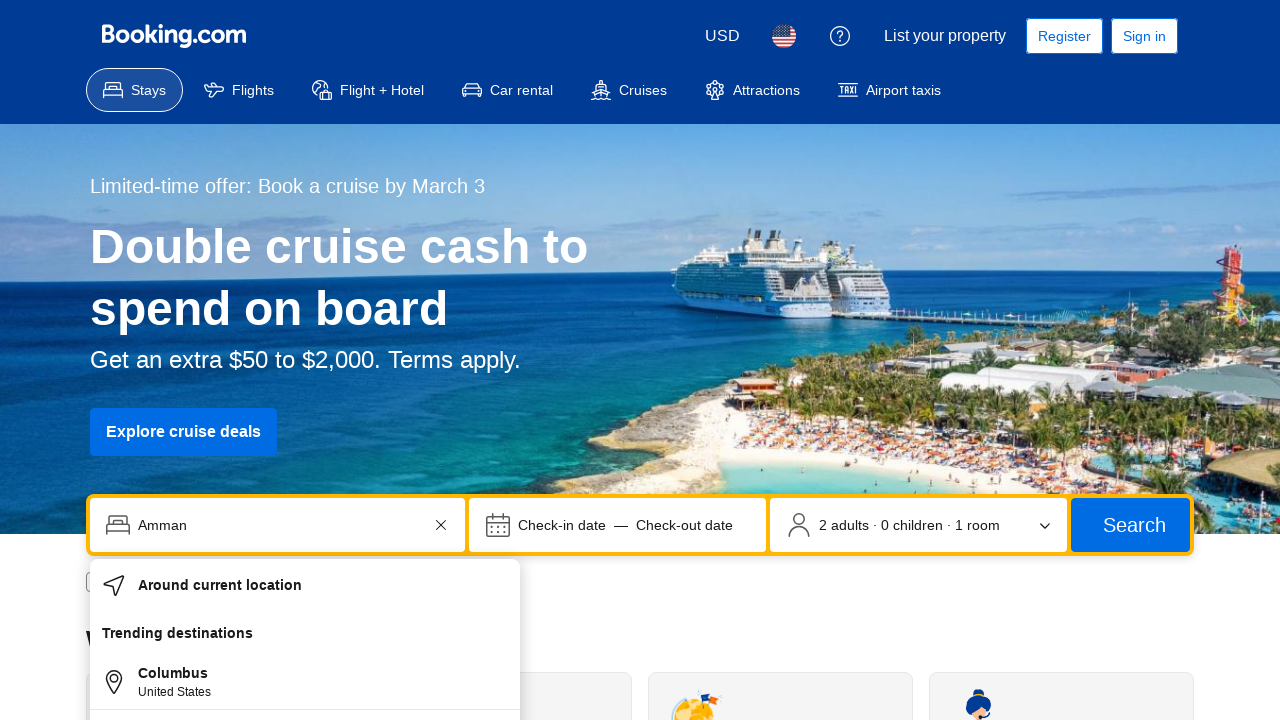

Pressed ArrowDown to navigate autocomplete dropdown
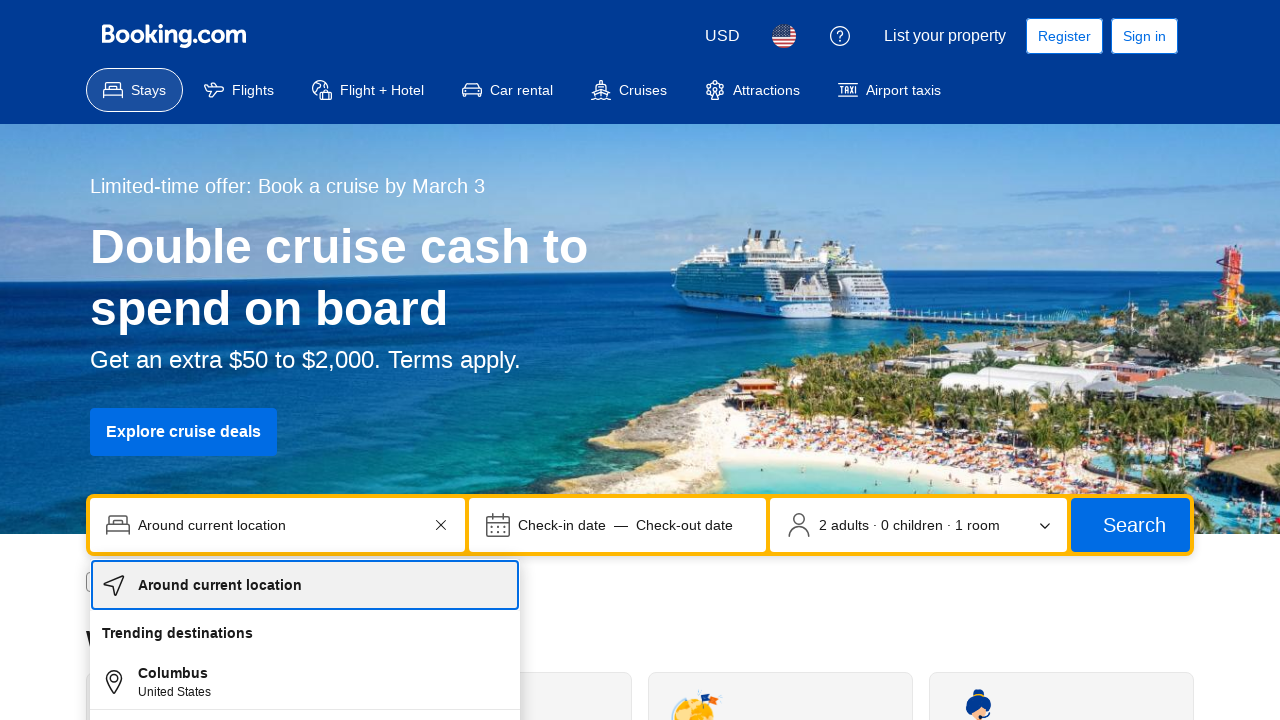

Pressed Enter to select 'Amman' from dropdown
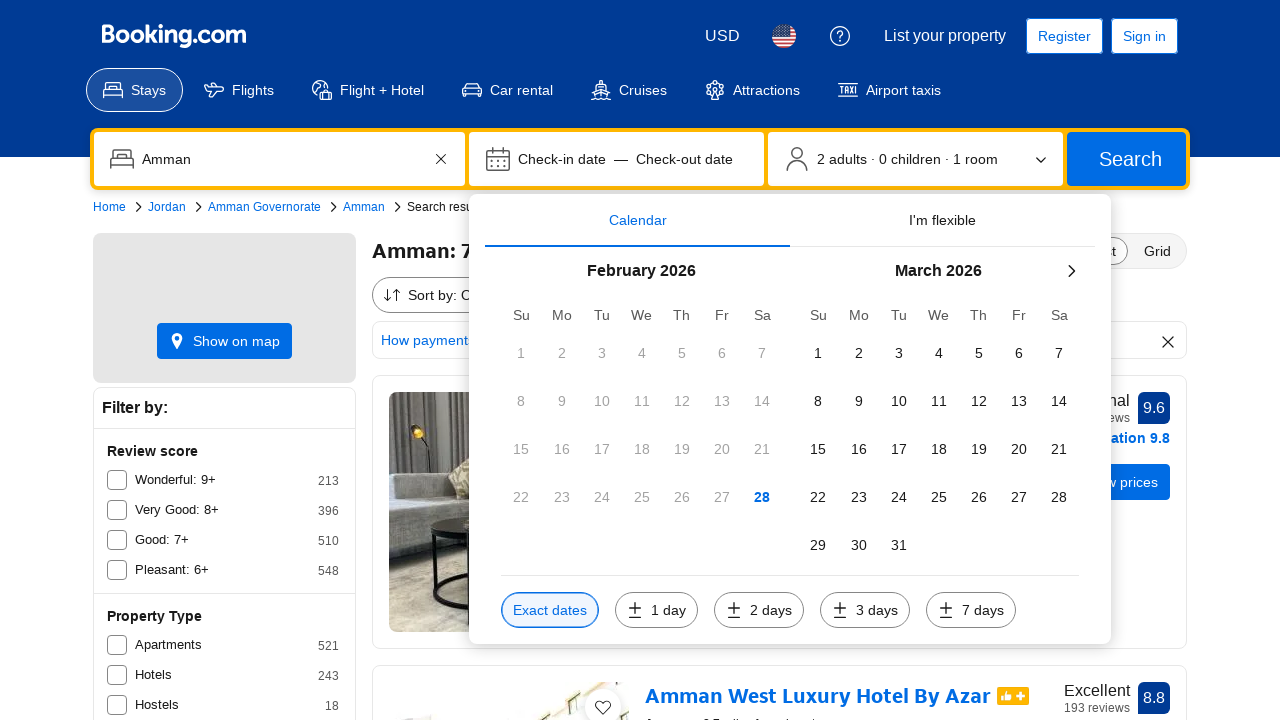

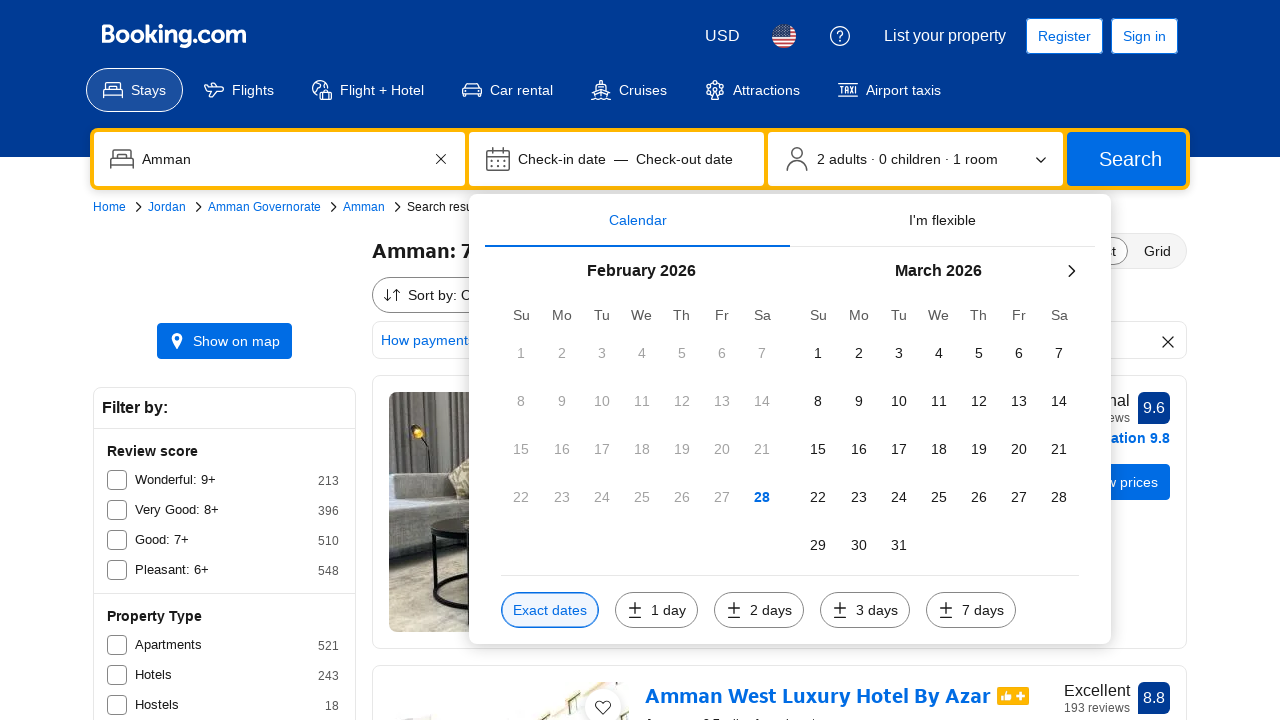